Tests the passenger dropdown functionality by opening the passenger selection panel, incrementing the adult passenger count 4 times using a loop, and then closing the panel.

Starting URL: https://rahulshettyacademy.com/dropdownsPractise/

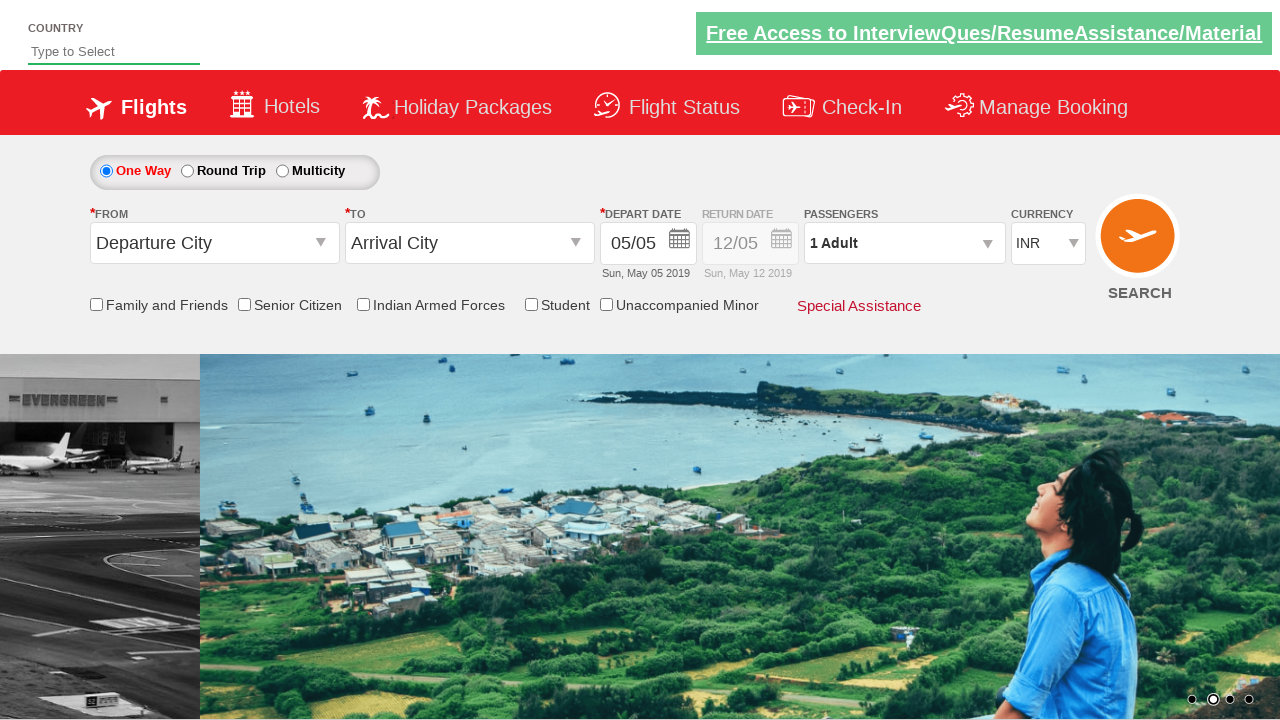

Opened passenger selection dropdown at (904, 243) on #divpaxinfo
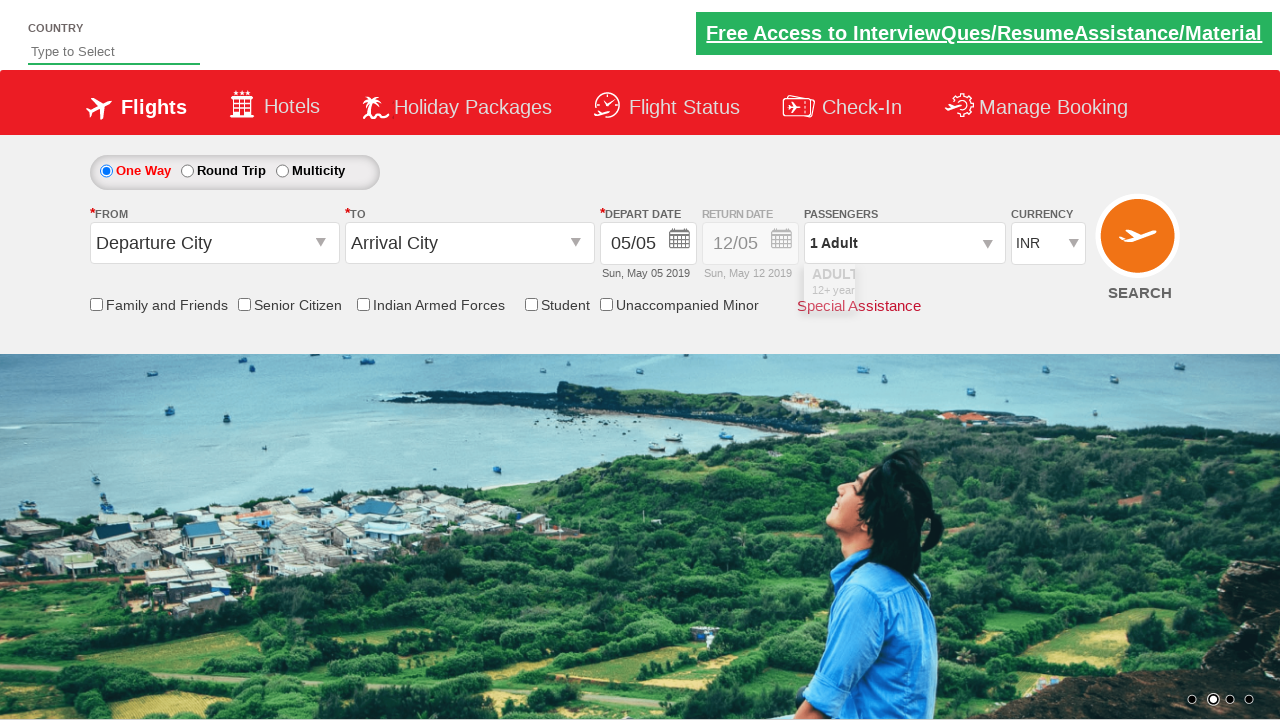

Incremented adult passenger count at (982, 288) on #hrefIncAdt
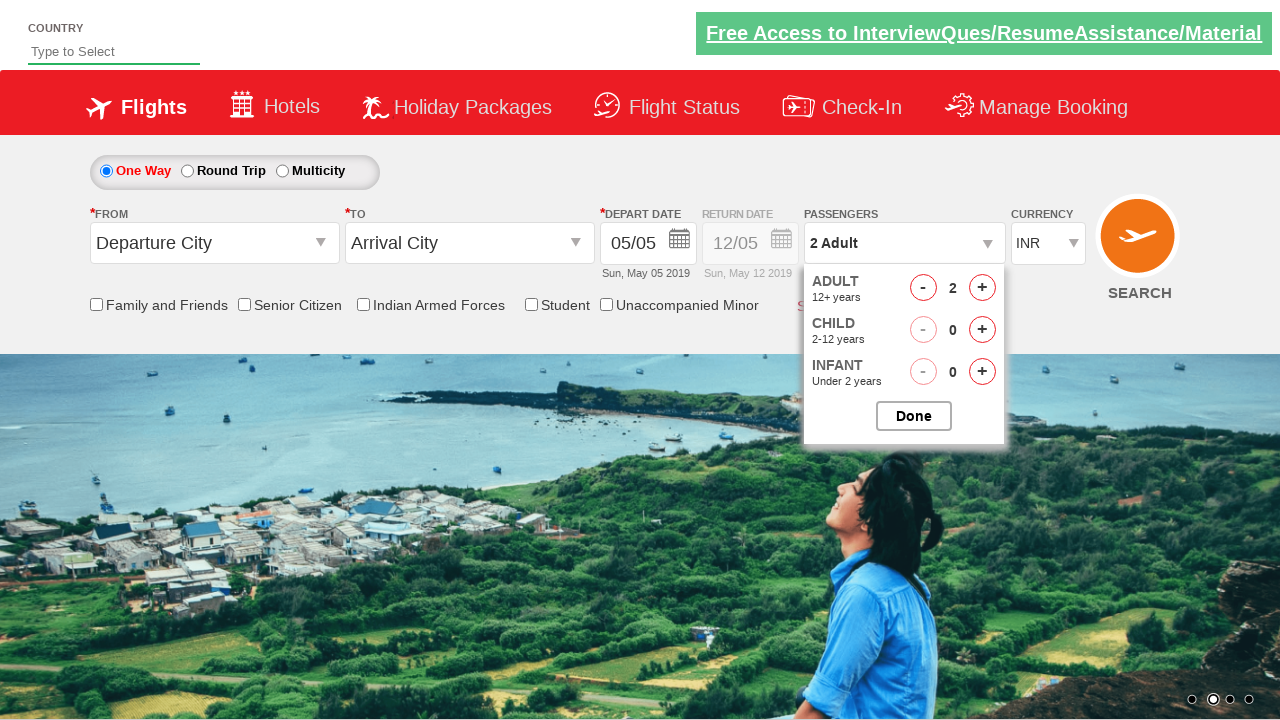

Incremented adult passenger count at (982, 288) on #hrefIncAdt
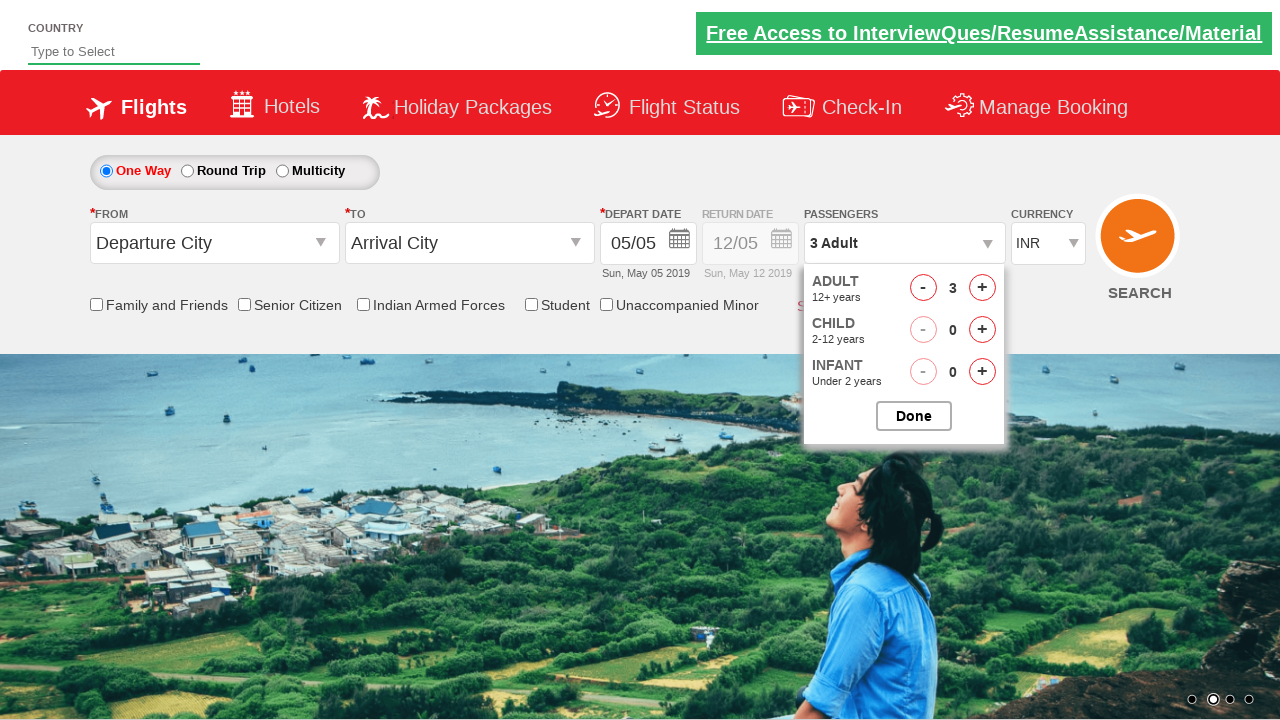

Incremented adult passenger count at (982, 288) on #hrefIncAdt
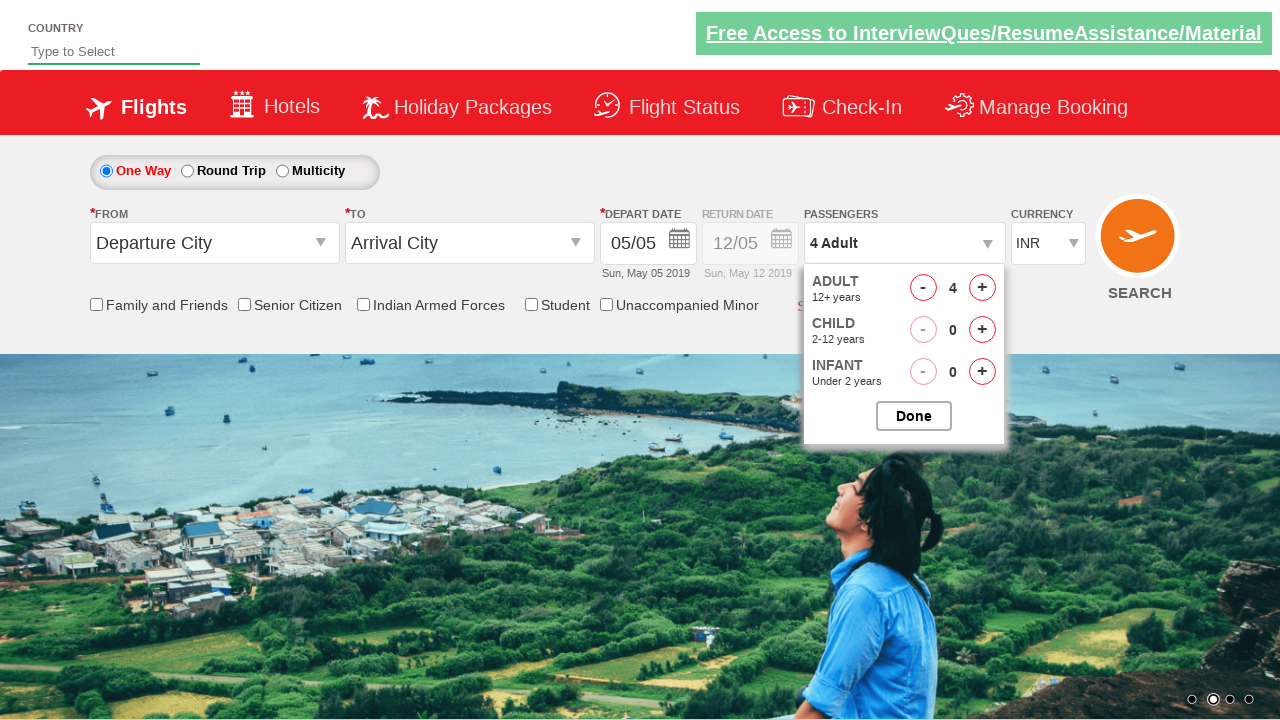

Incremented adult passenger count at (982, 288) on #hrefIncAdt
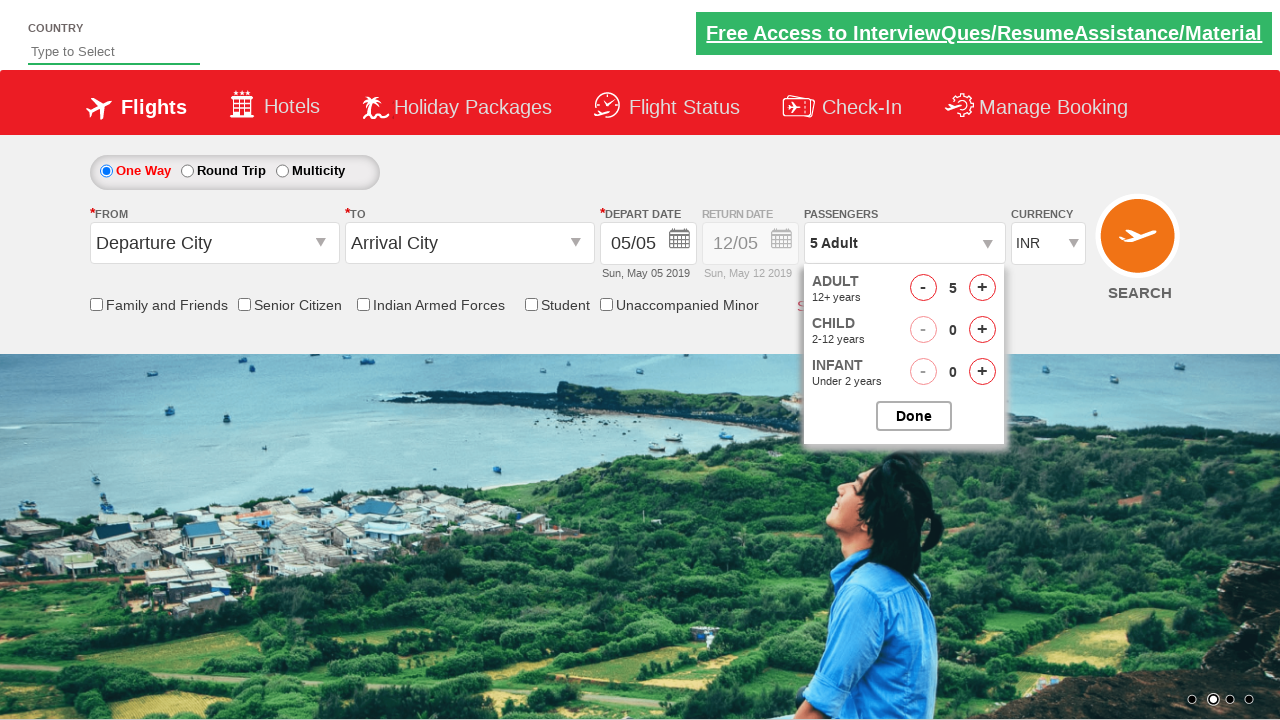

Closed passenger selection dropdown at (914, 416) on #btnclosepaxoption
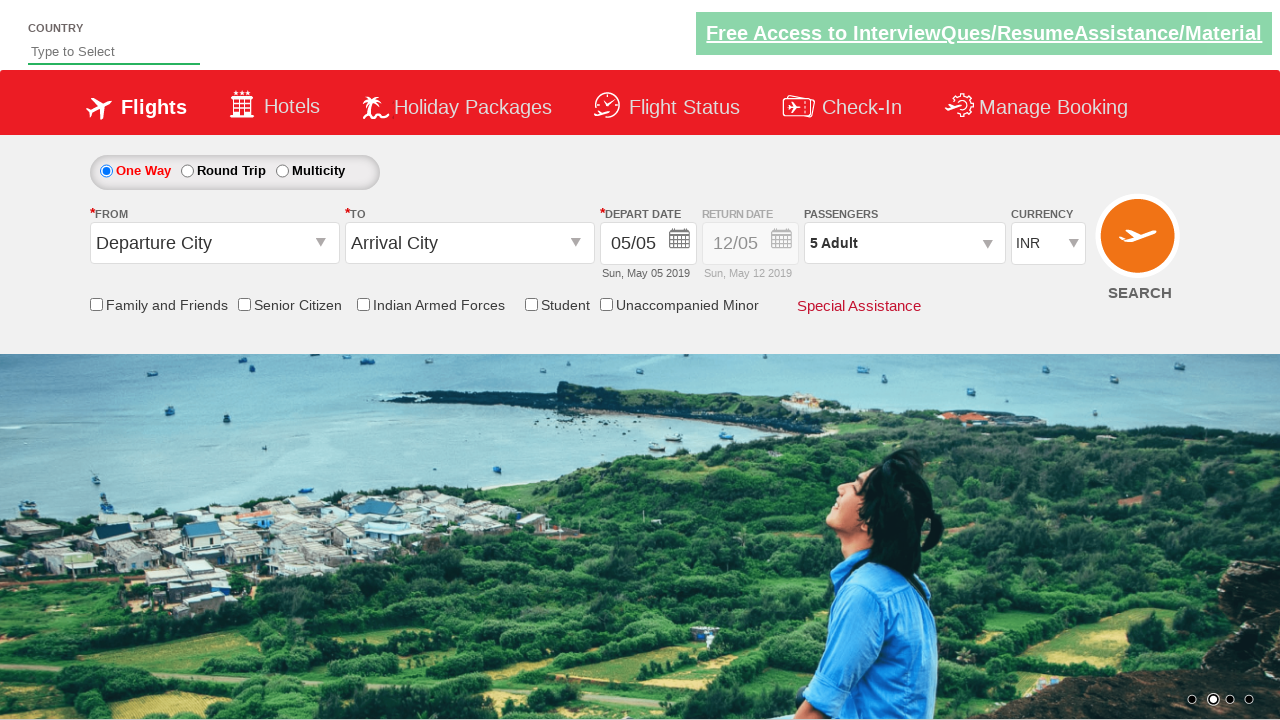

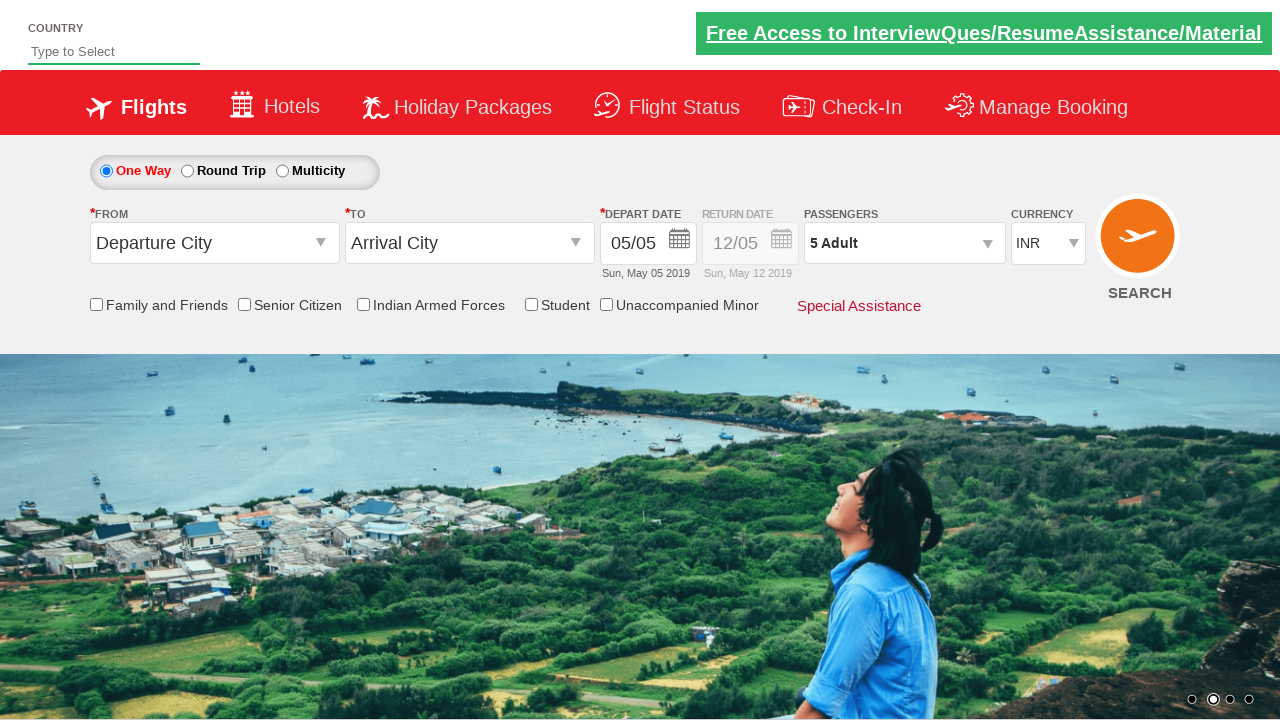